Tests clicking on the main site logo from a product page and verifies navigation back to the homepage

Starting URL: https://www.demoblaze.com/prod.html?idp_=5

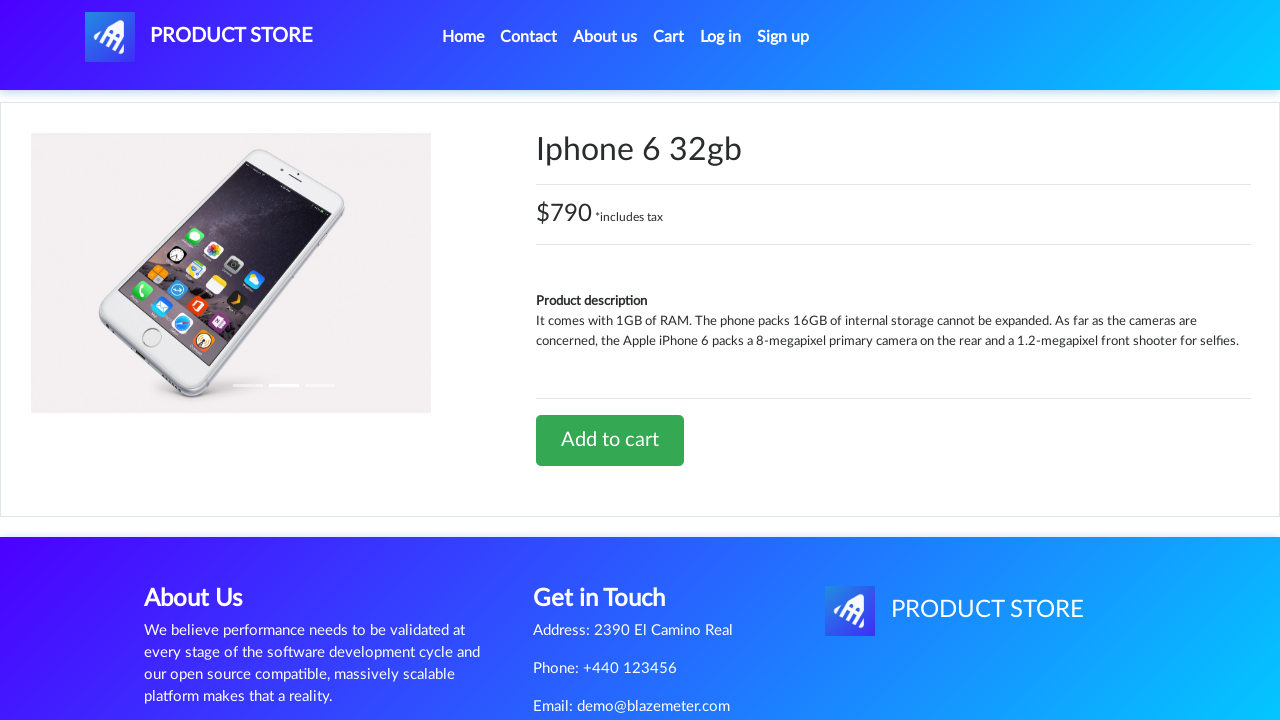

Product page loaded at prod.html?idp_=5
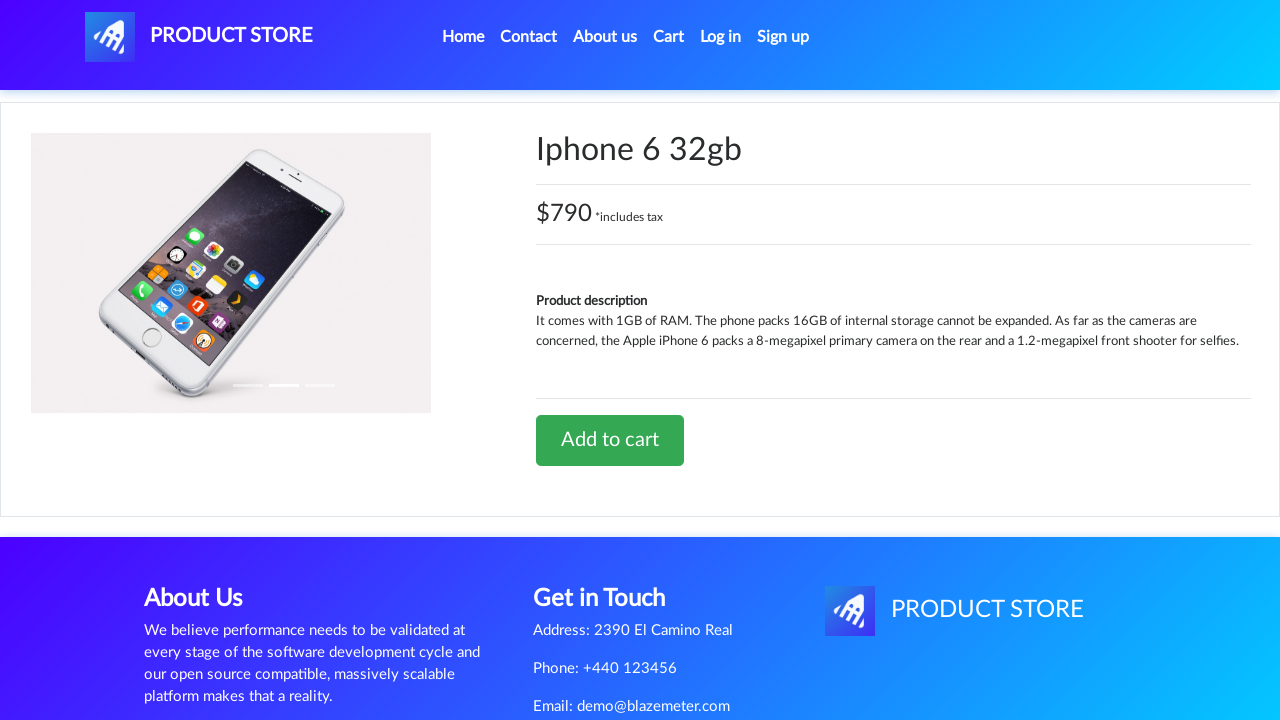

Clicked on main site logo (#nava) at (199, 37) on #nava
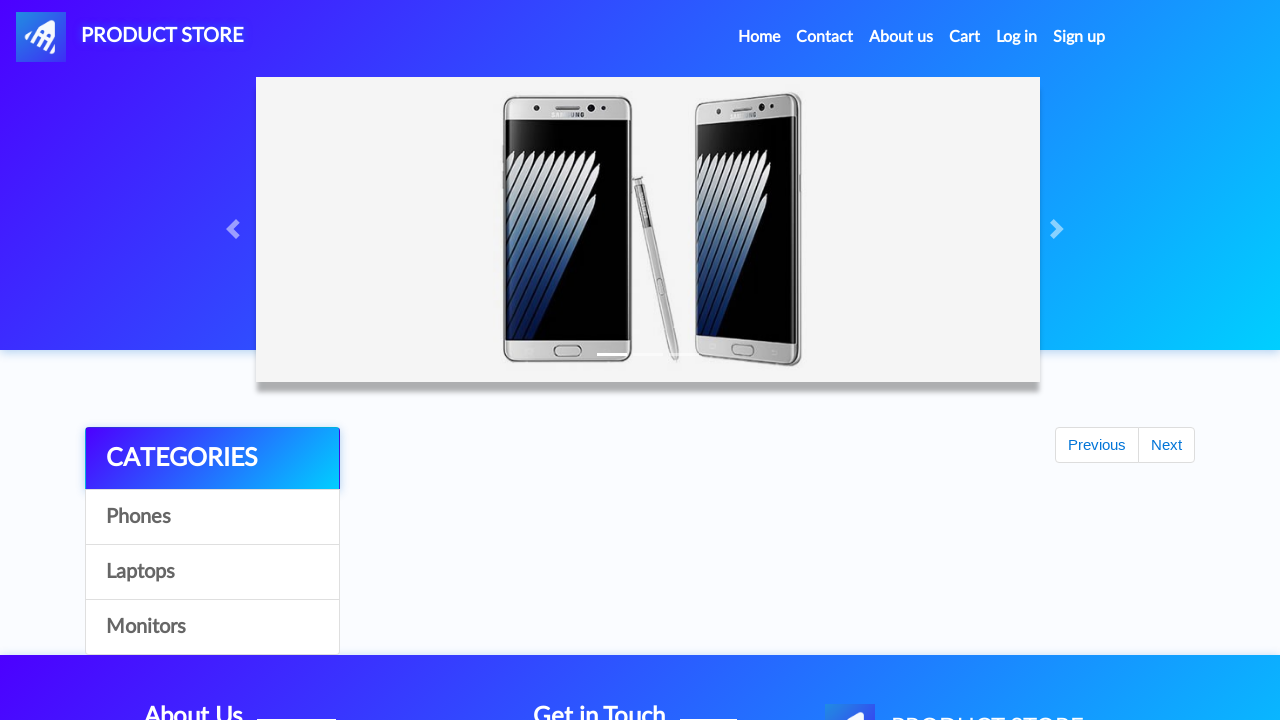

Navigation to homepage completed at index.html
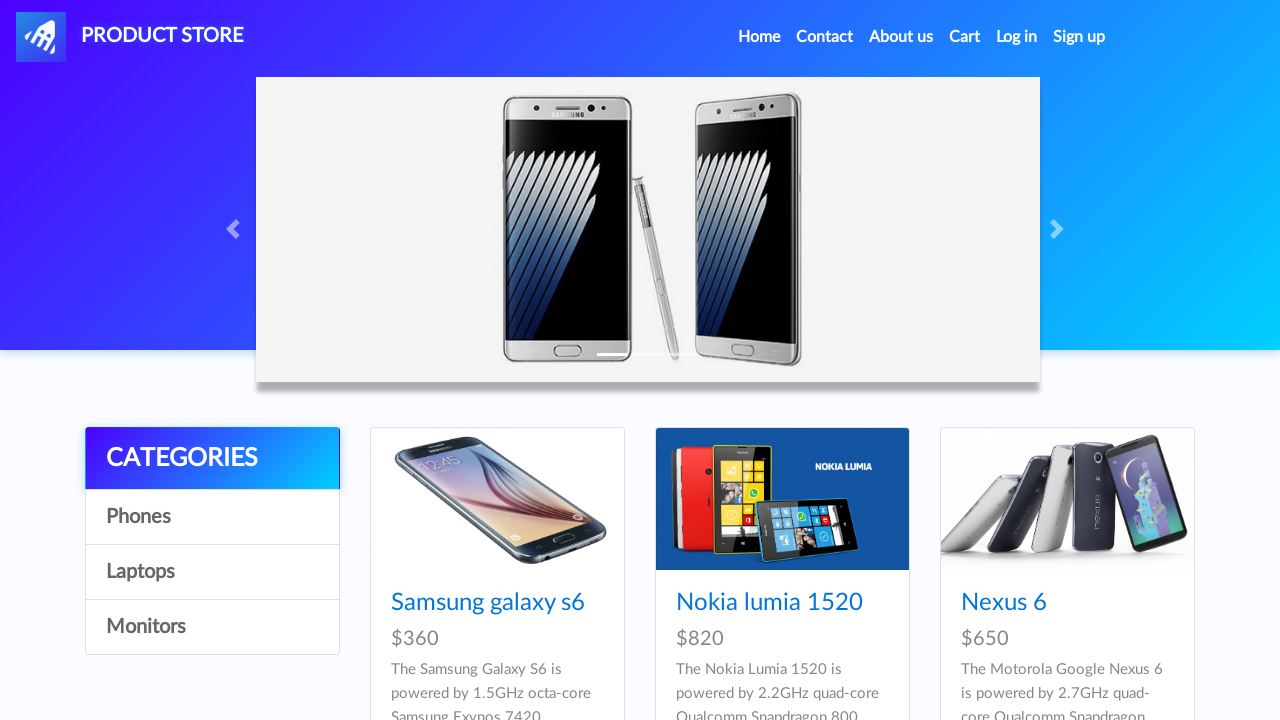

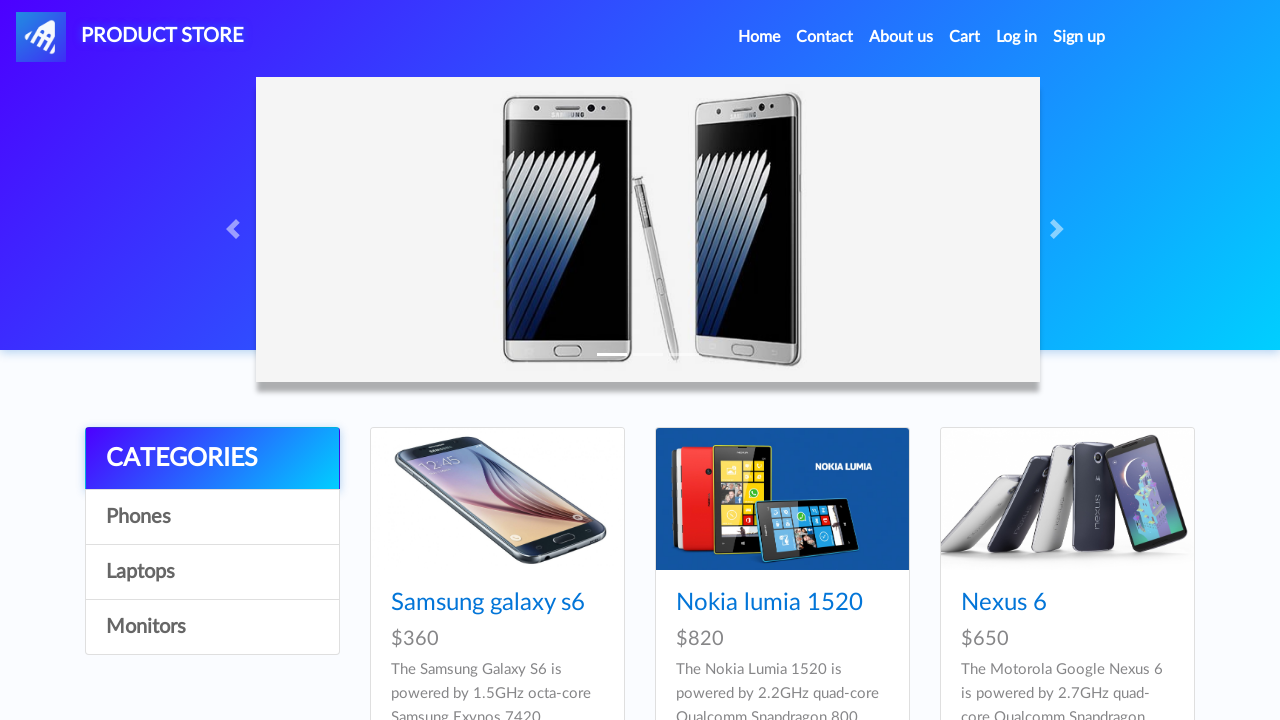